Tests checkbox functionality by ensuring both checkboxes on the page are checked, ticking them if they are not already selected

Starting URL: https://the-internet.herokuapp.com/checkboxes

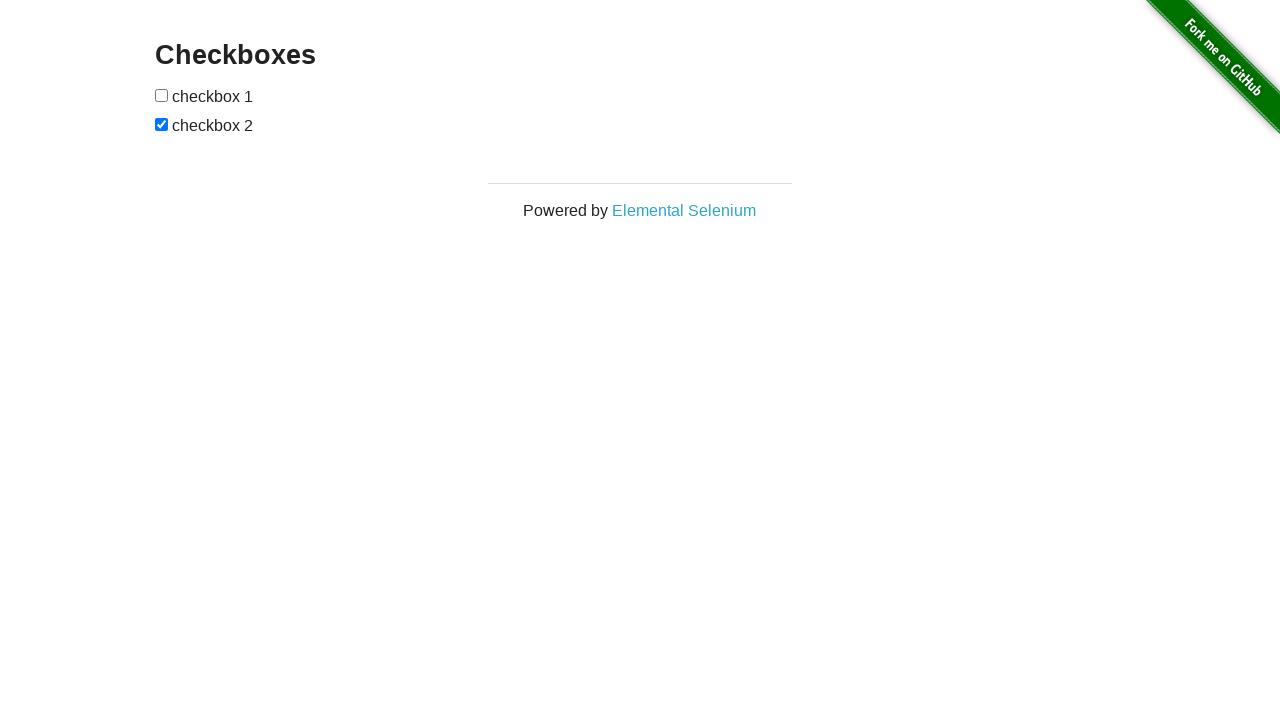

Located first checkbox element
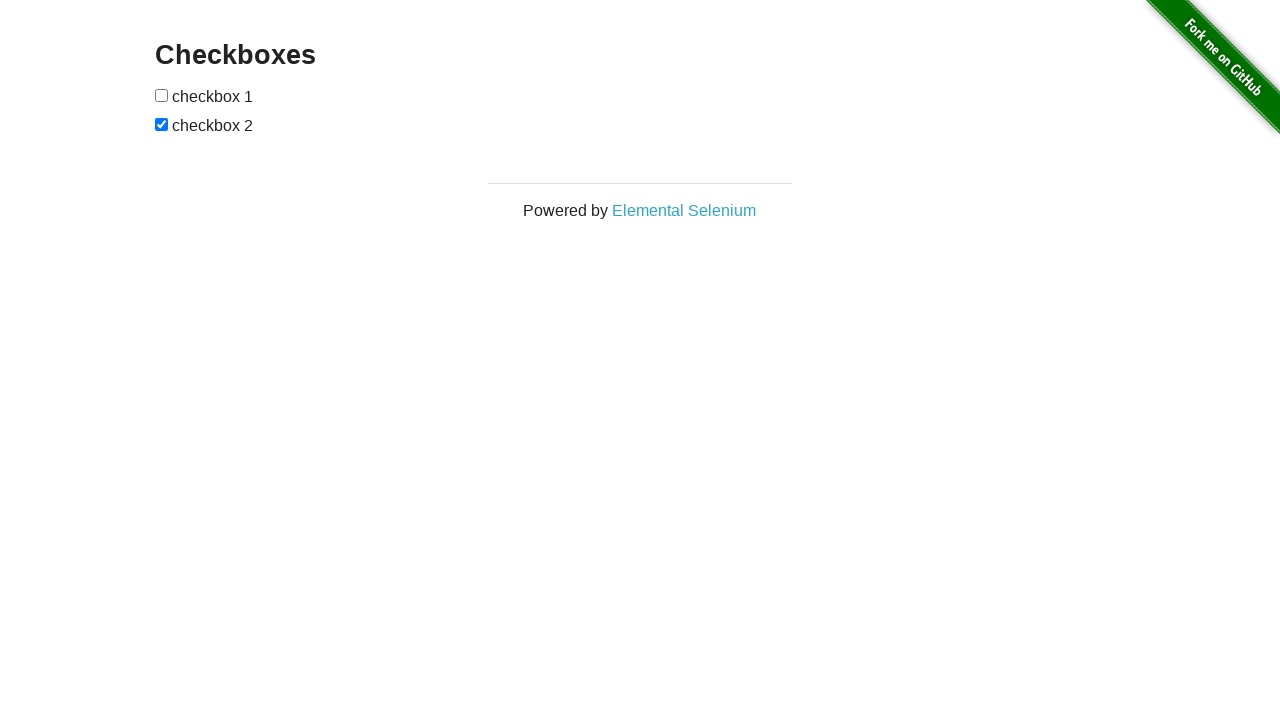

Located second checkbox element
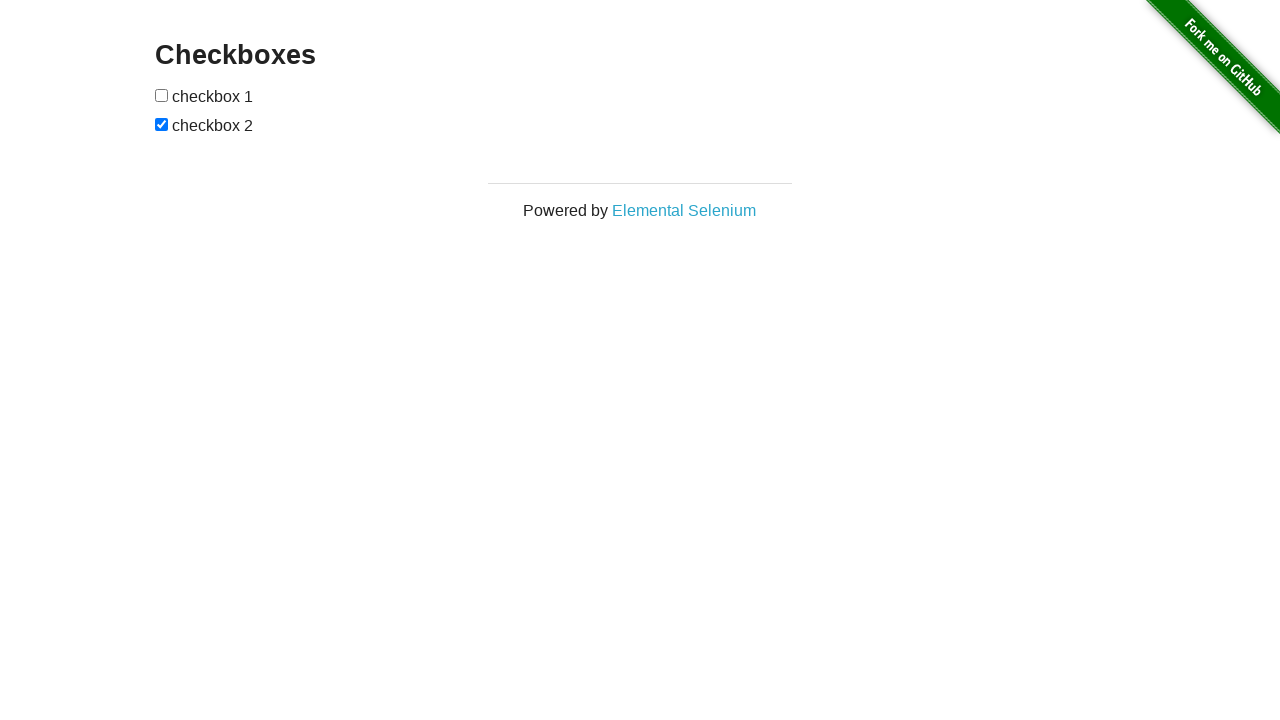

Checked first checkbox status - not checked
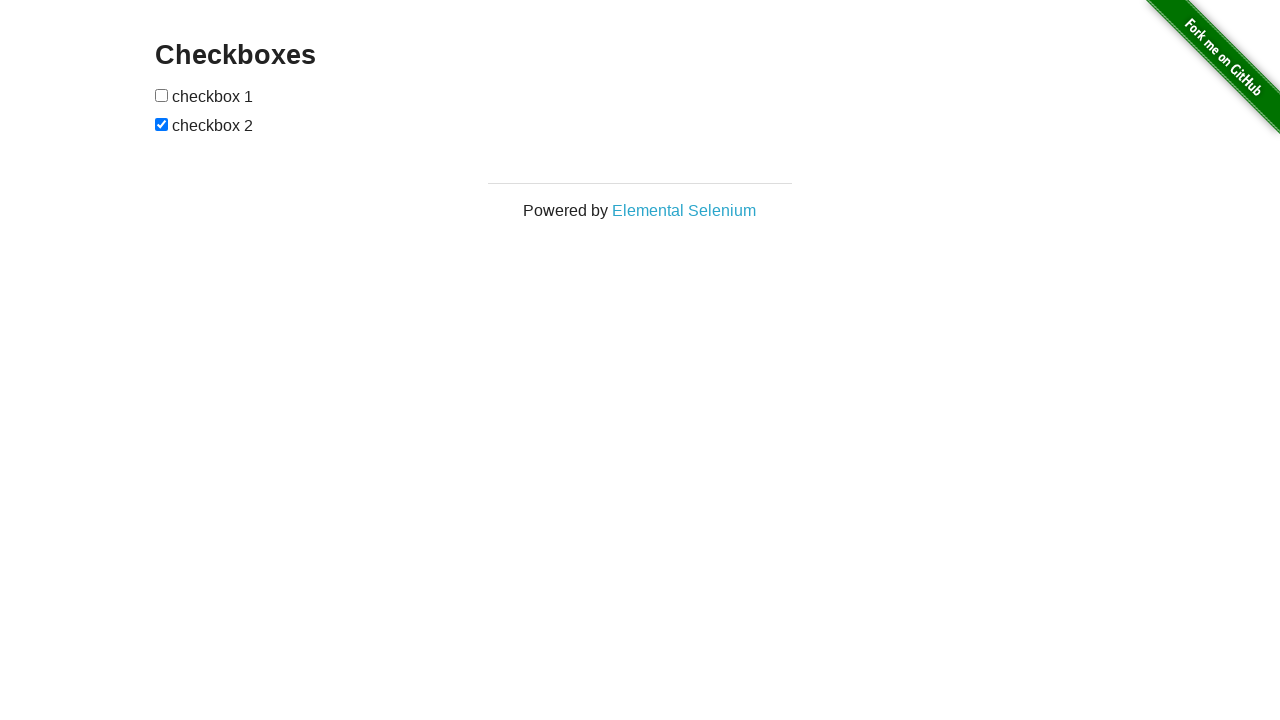

Clicked first checkbox to check it at (162, 95) on input[type='checkbox'] >> nth=0
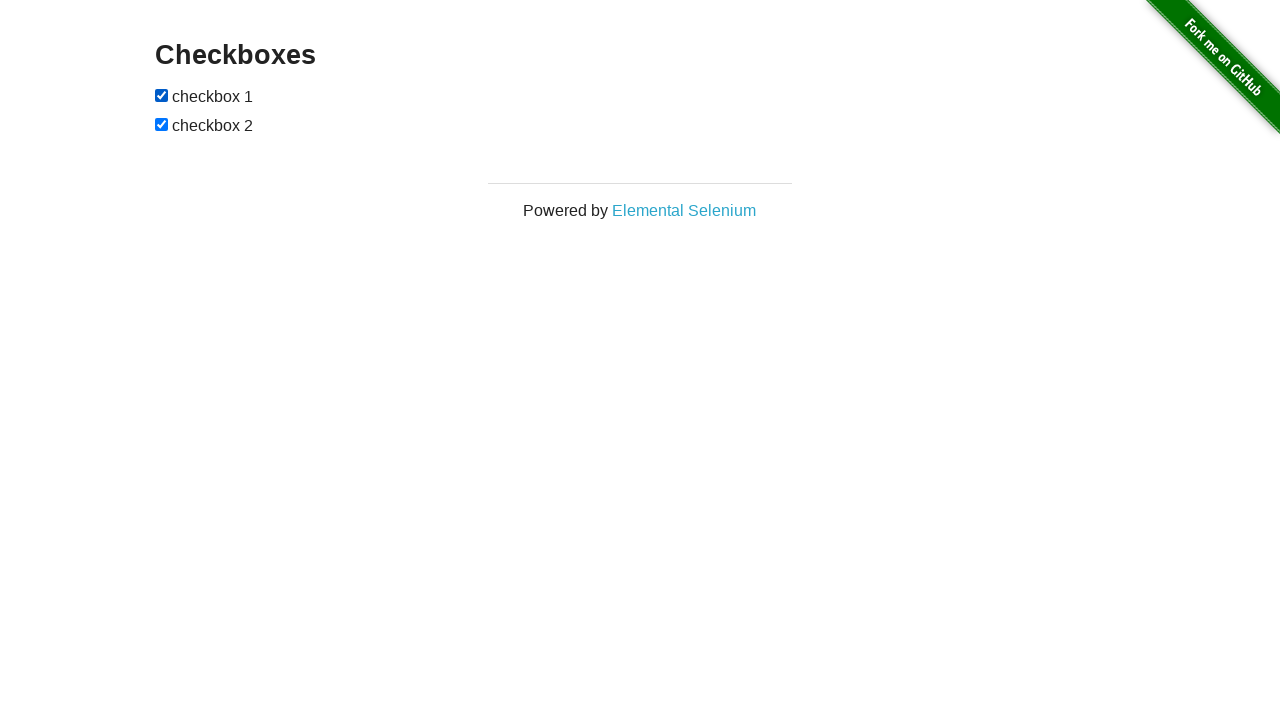

Second checkbox is already checked
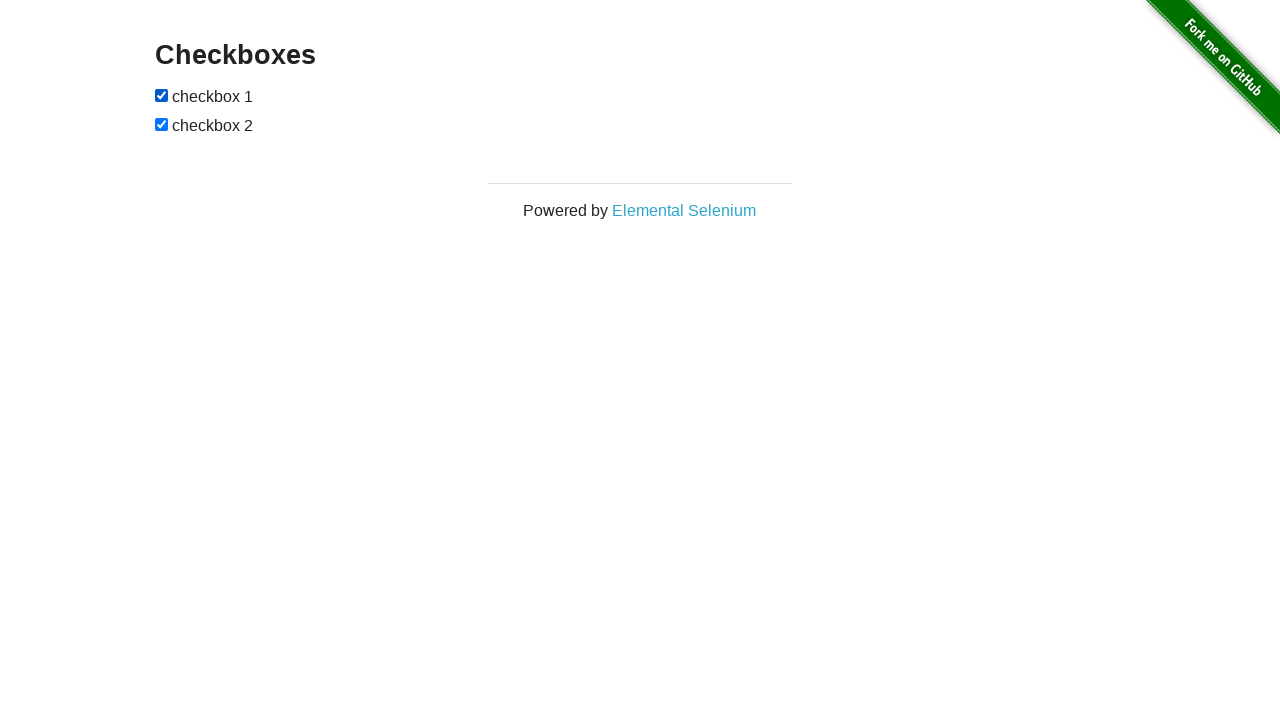

Verified first checkbox is checked
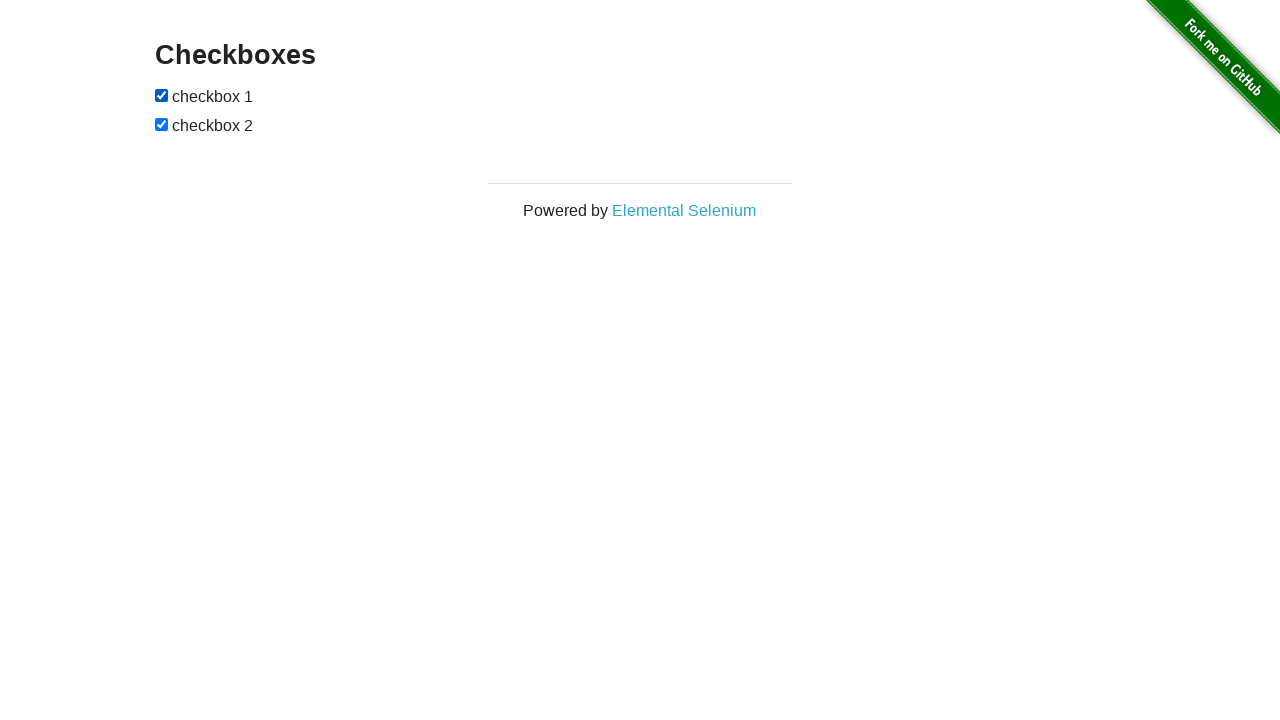

Verified second checkbox is checked
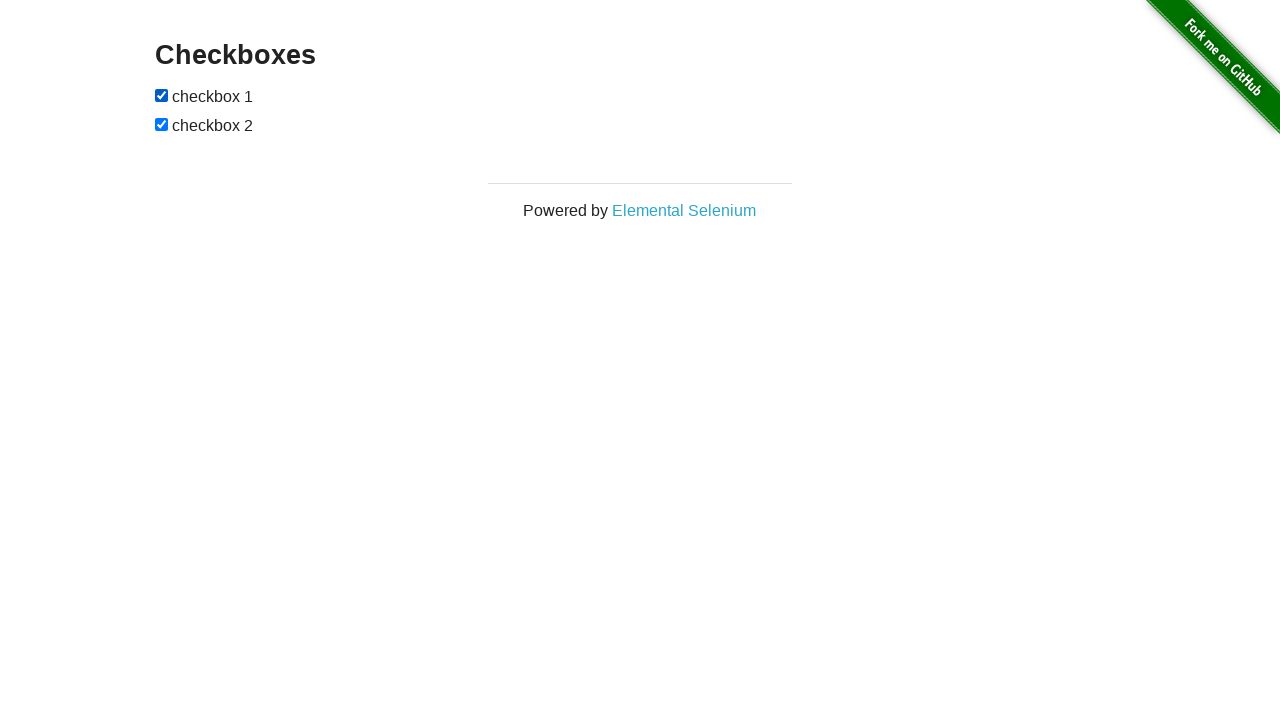

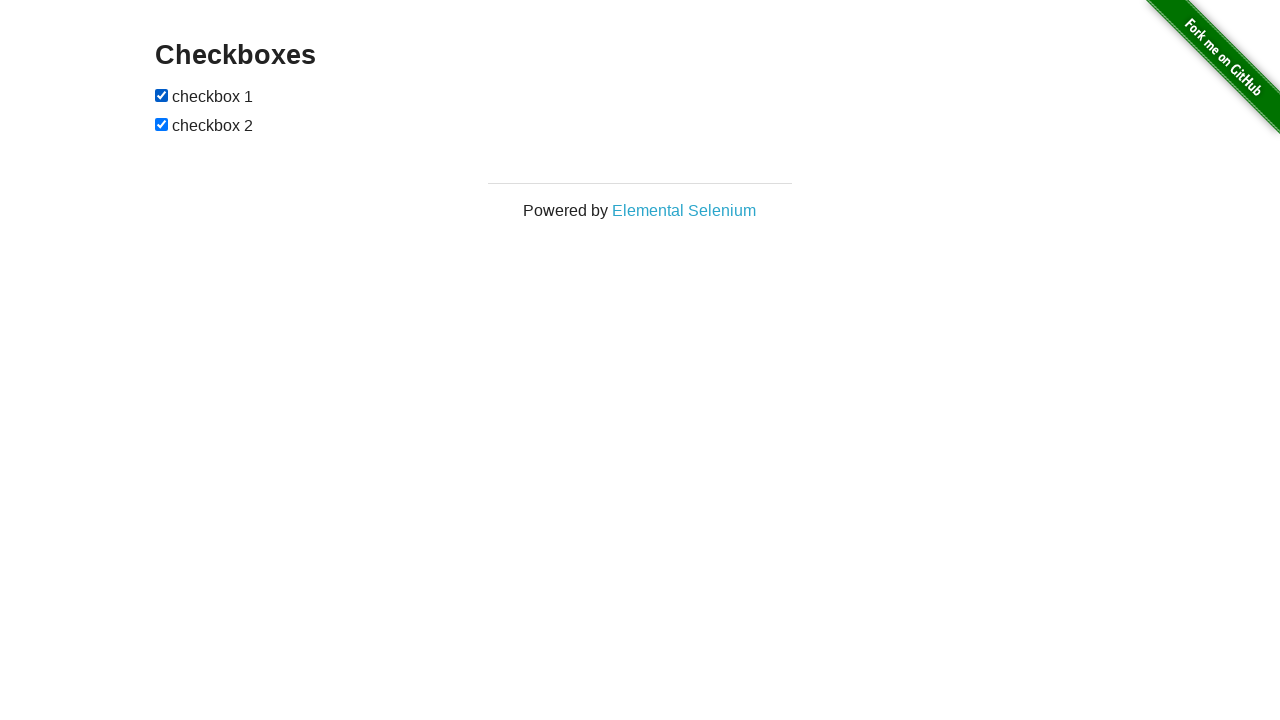